Navigates to GitHub's homepage and waits for the page to load, verifying the main page is accessible.

Starting URL: https://github.com

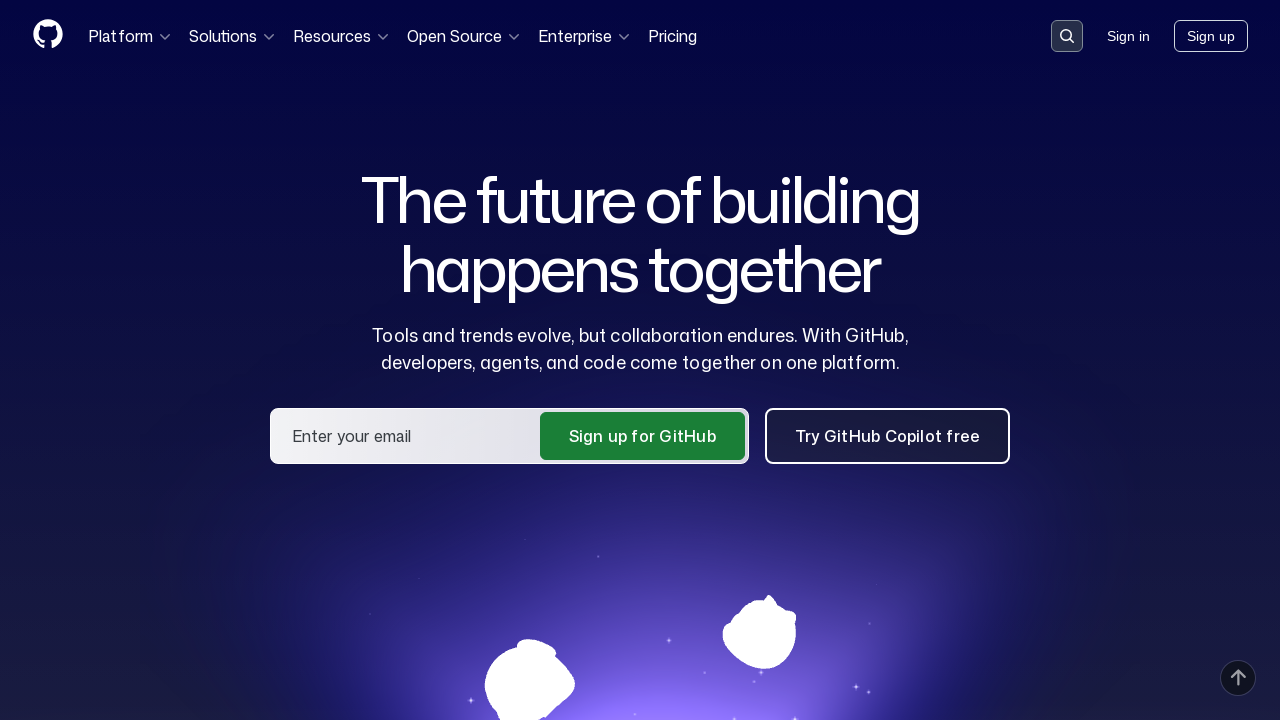

Navigated to GitHub homepage
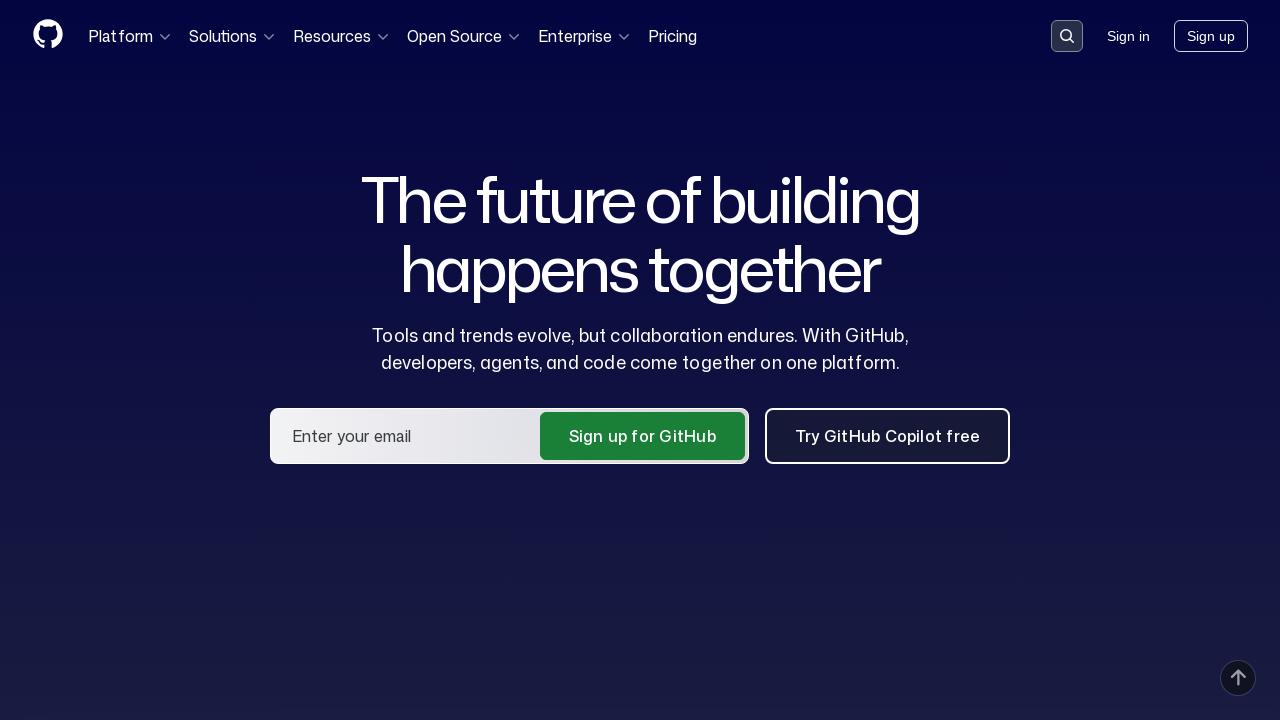

Page reached networkidle state - all network requests completed
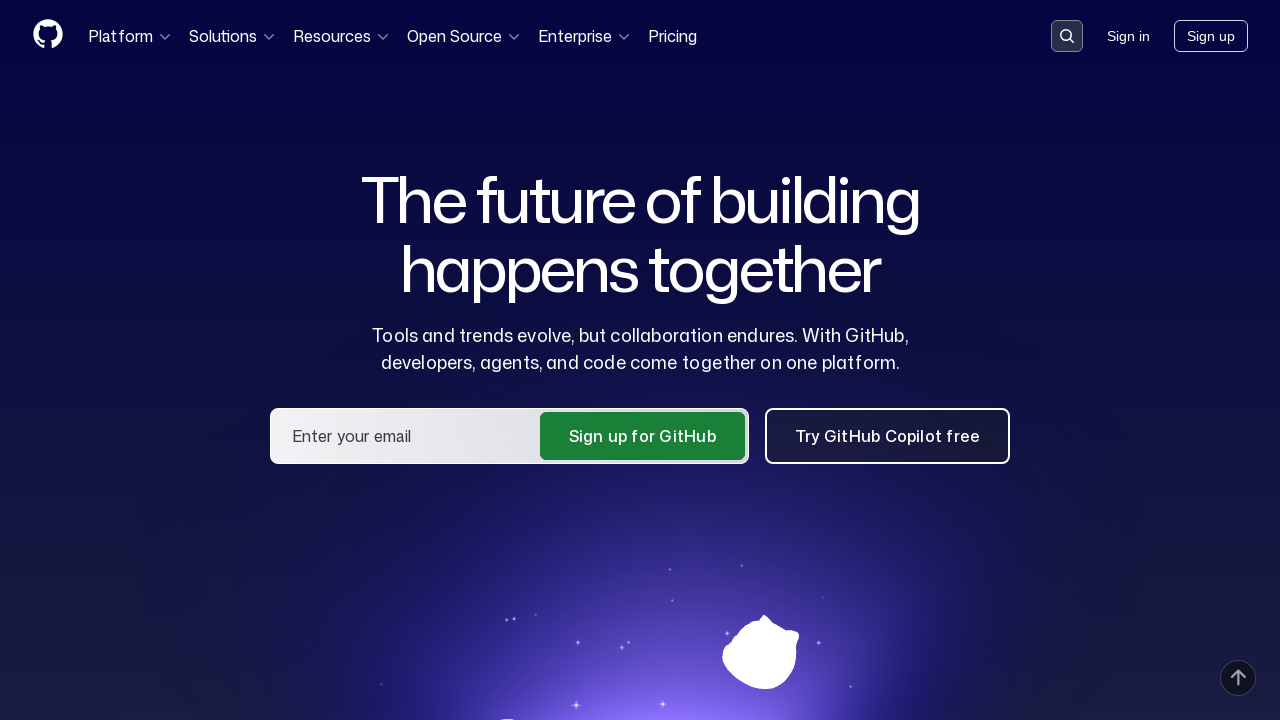

Header element is visible - main page successfully loaded
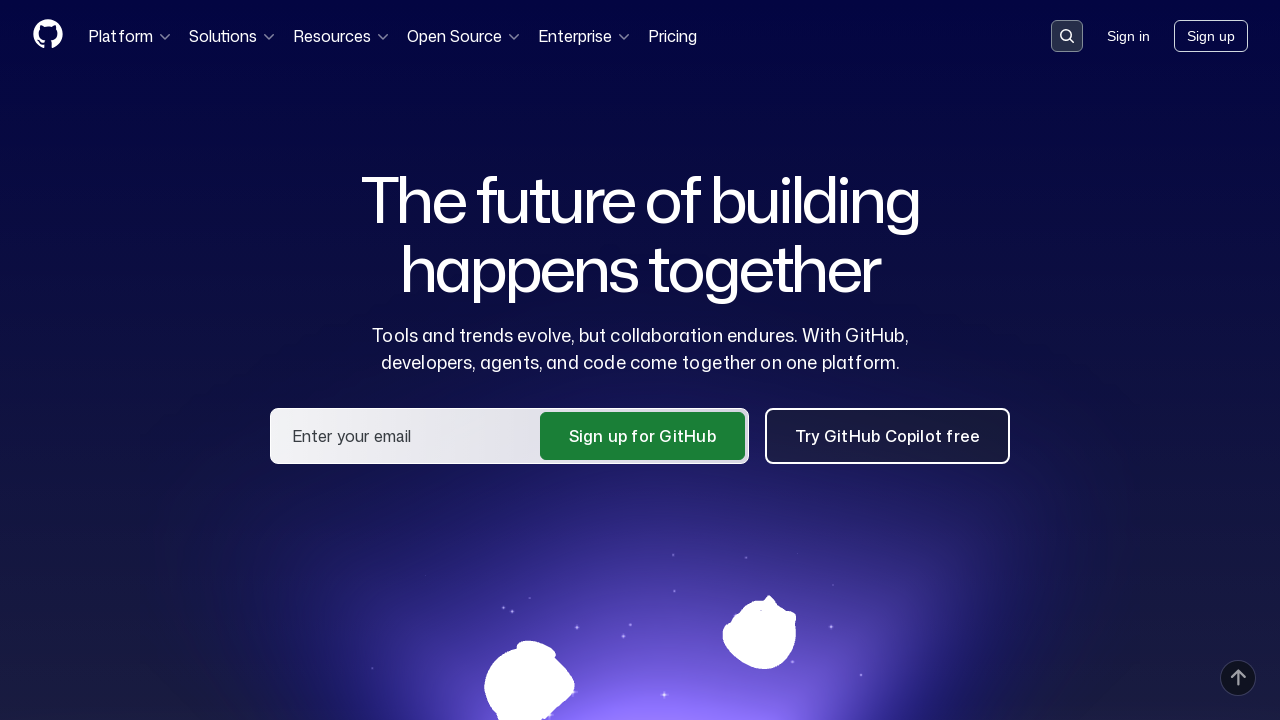

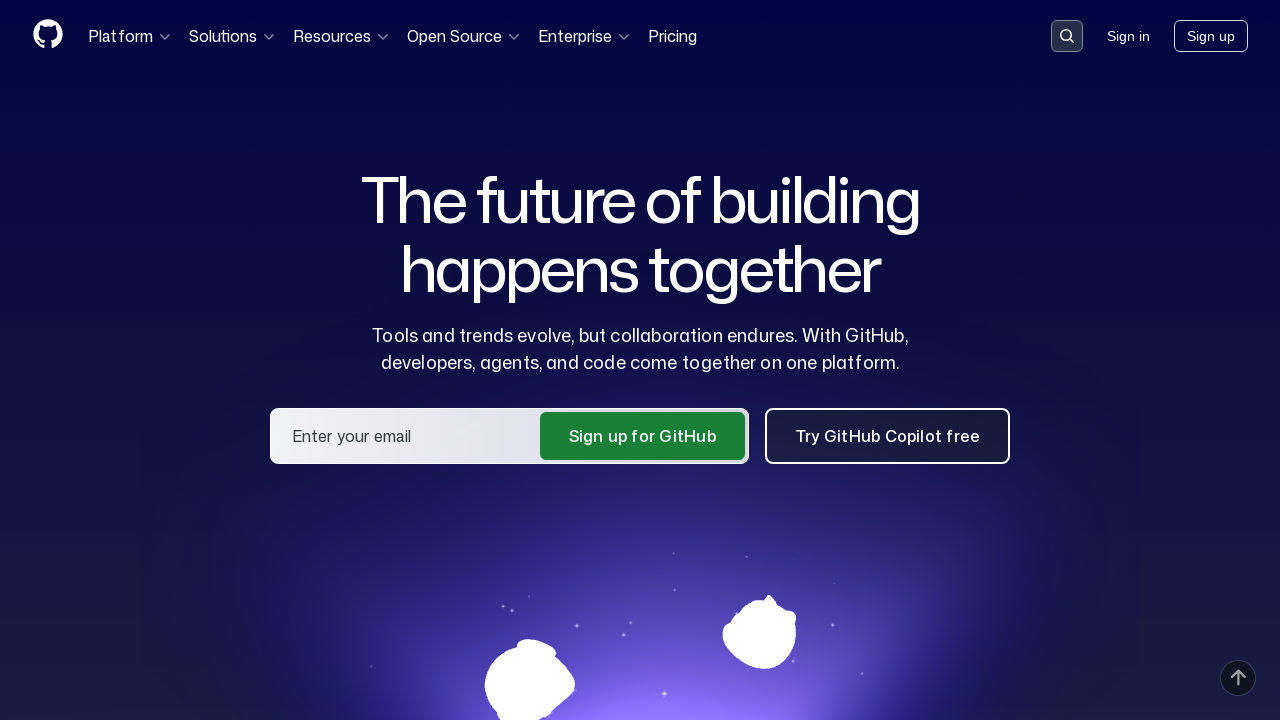